Tests dropdown selection functionality by selecting an option from a dropdown menu and verifying the selection

Starting URL: https://learnmoreplayground.blogspot.com/p/dropdown.html

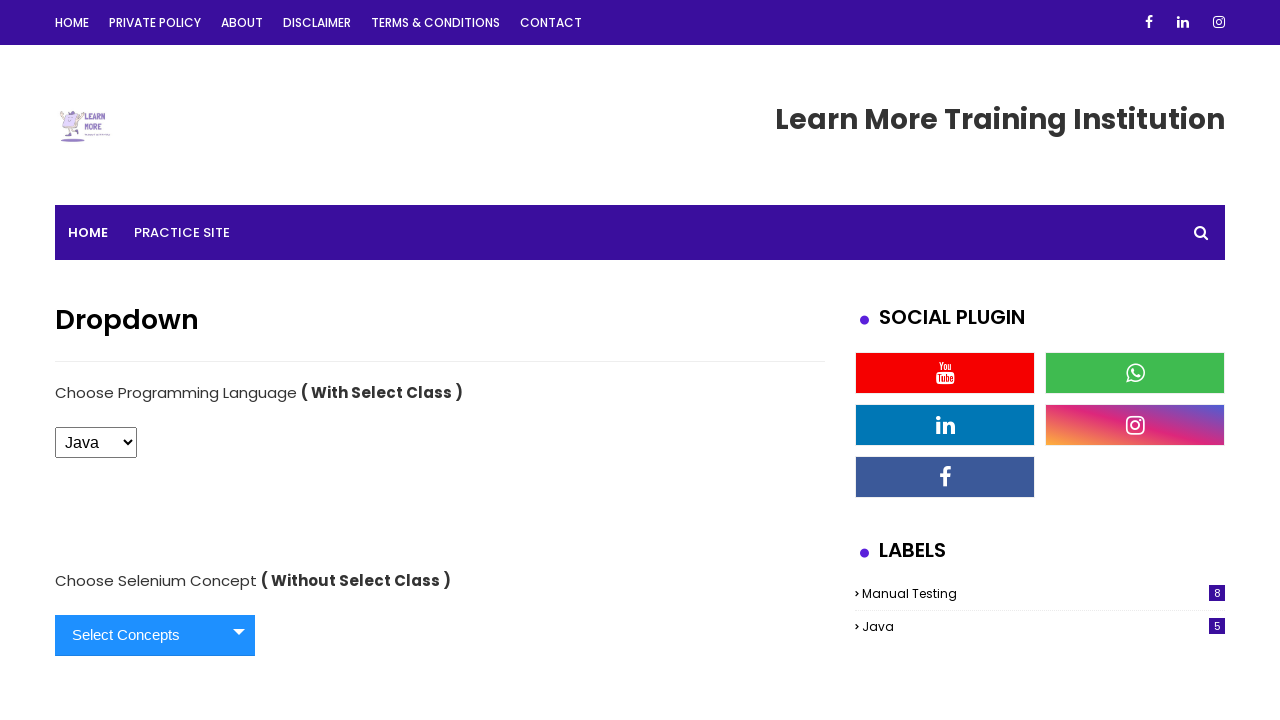

Navigated to dropdown test page
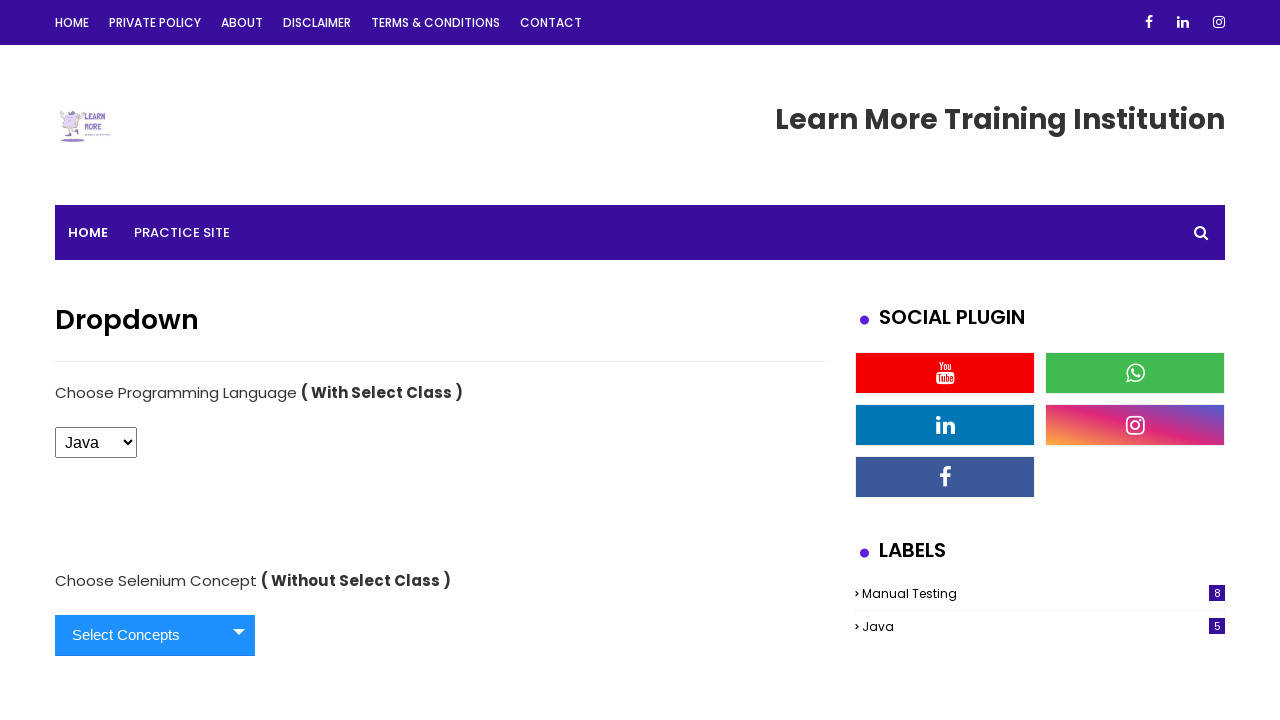

Selected 'Ruby' from dropdown menu on #selectDropdown
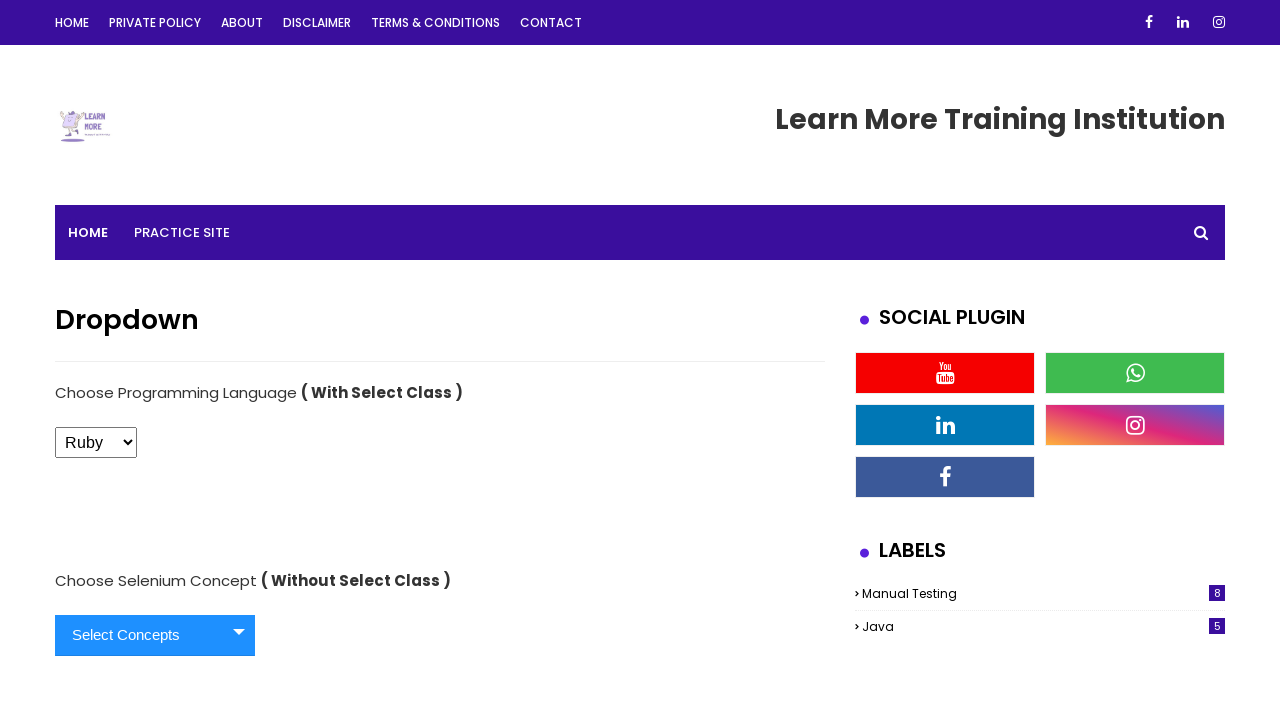

Retrieved selected value from dropdown
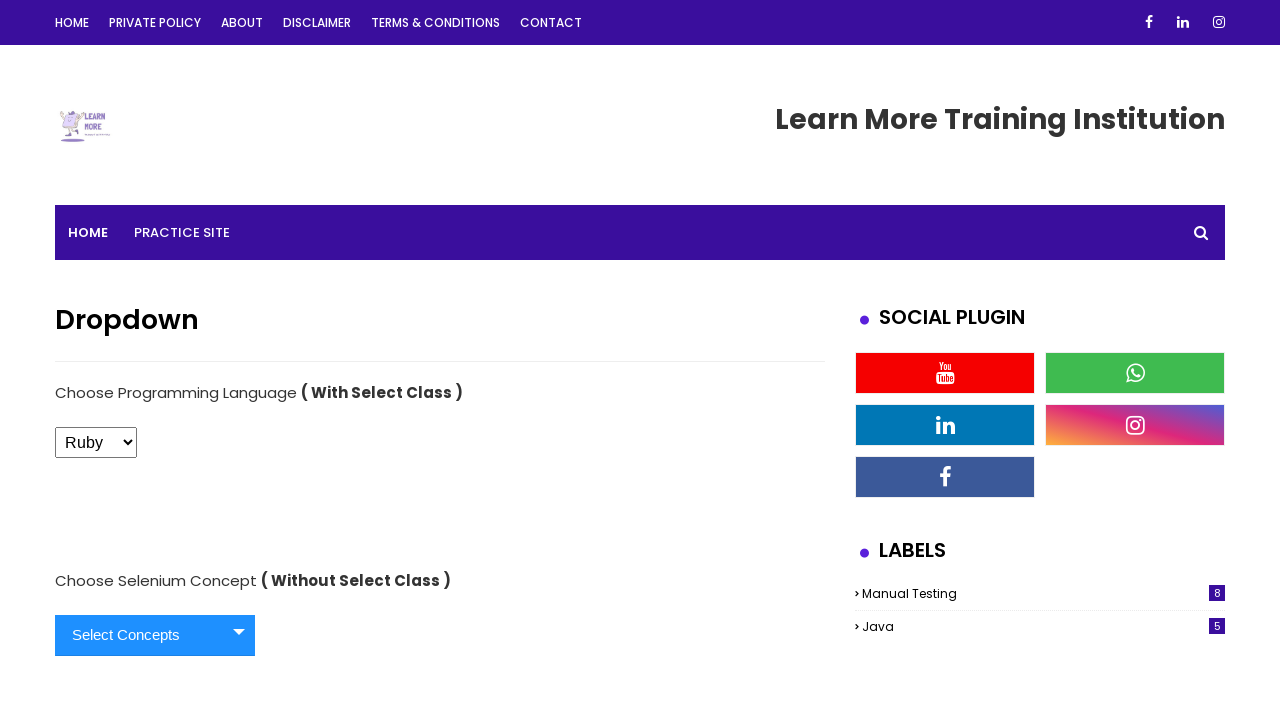

Verified that 'Ruby' is selected in dropdown
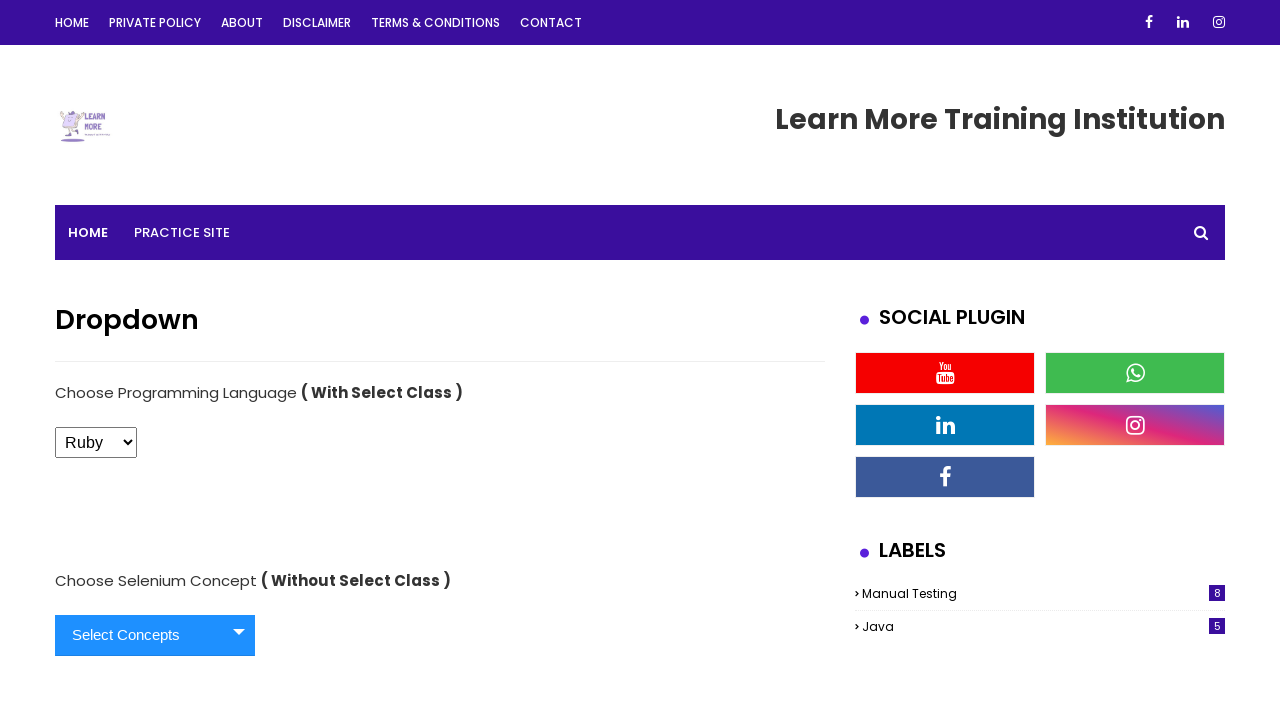

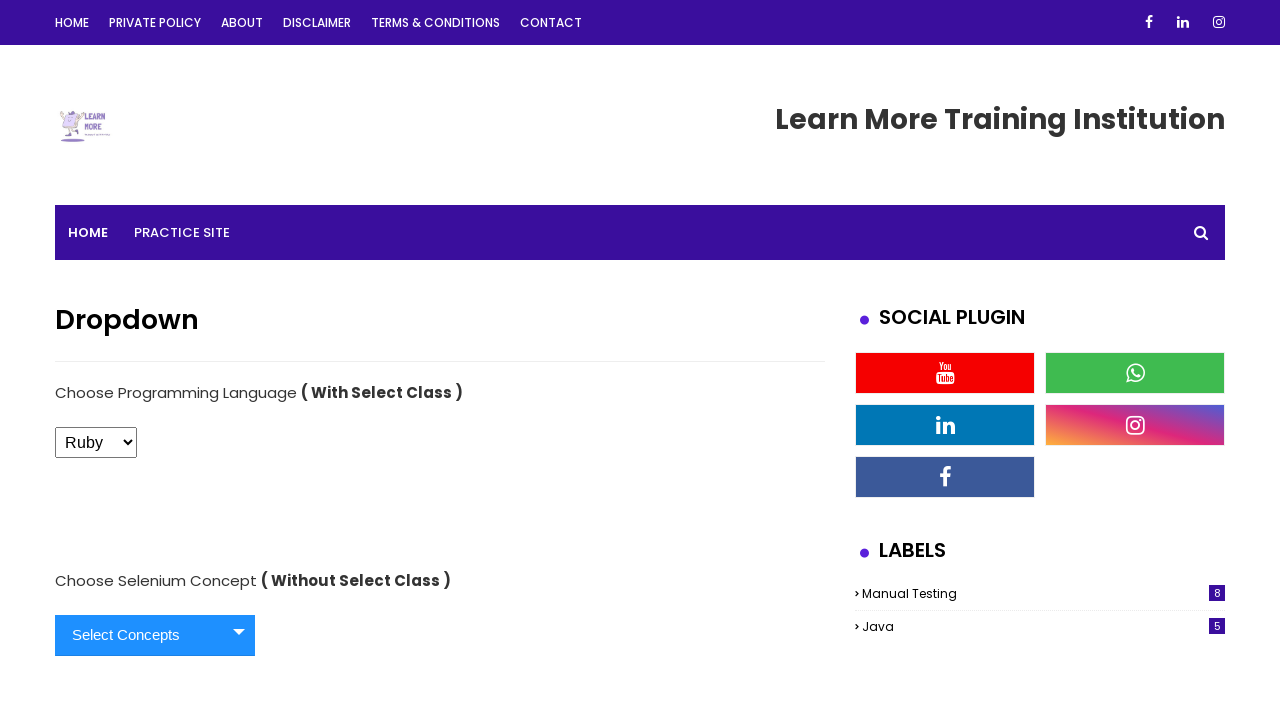